Opens the RiseUp Labs website homepage and verifies it loads successfully

Starting URL: https://riseuplabs.com/

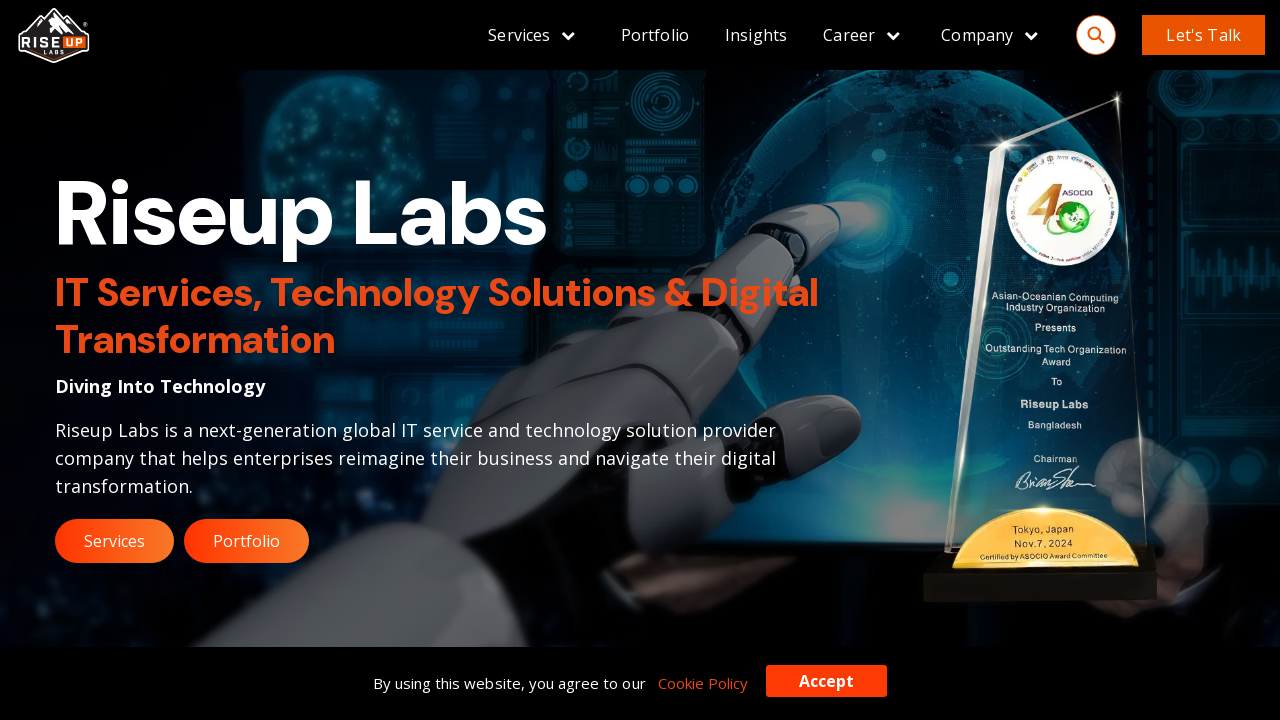

Navigated to RiseUp Labs homepage
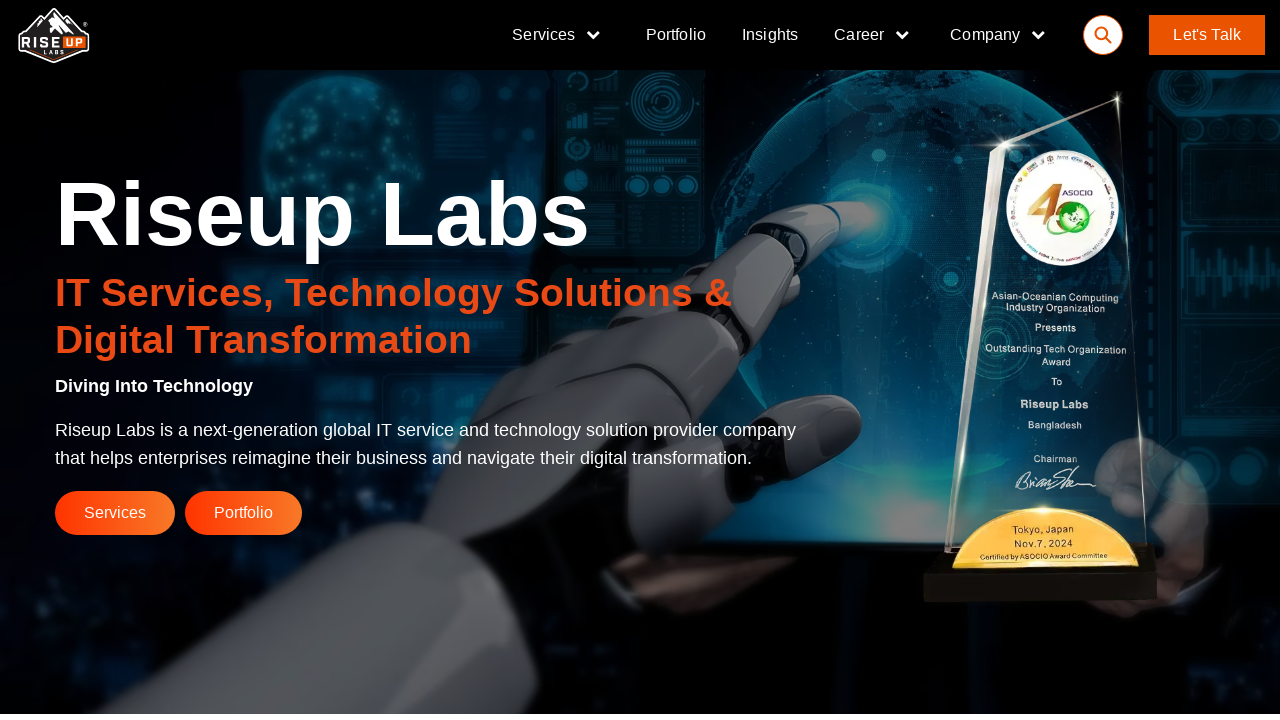

Waited for page DOM to be fully loaded
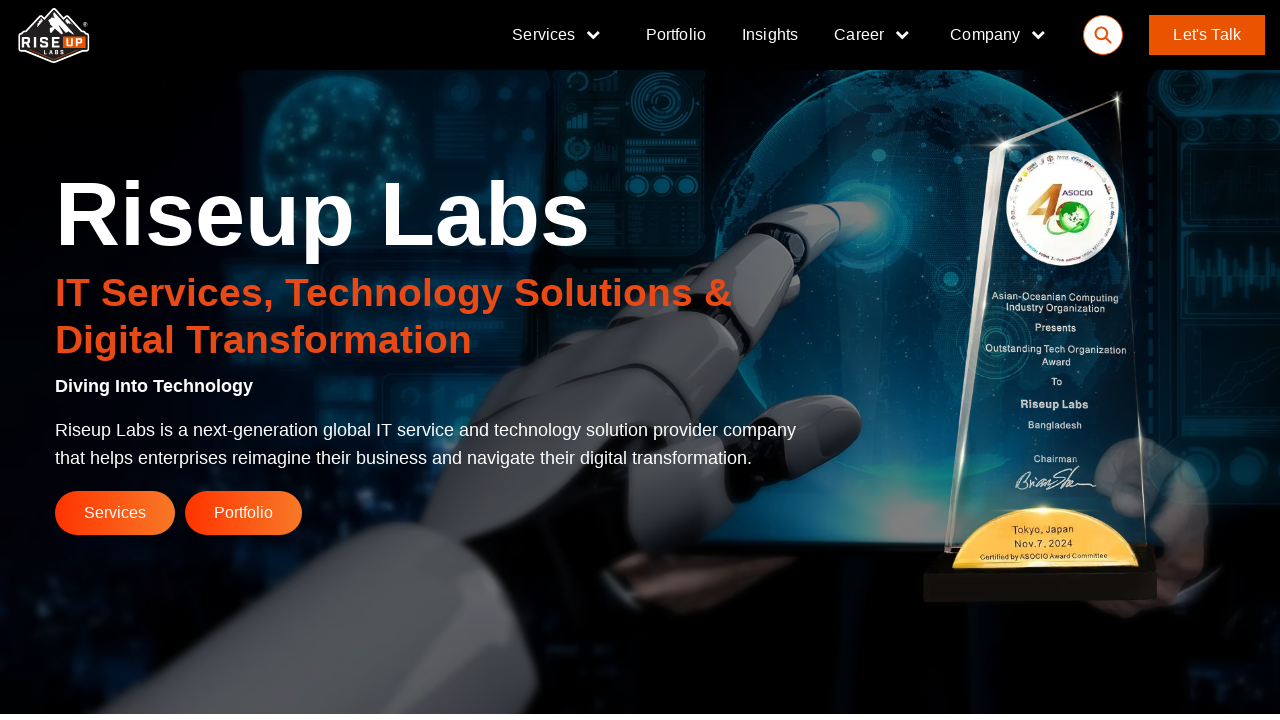

Verified that the correct URL is loaded
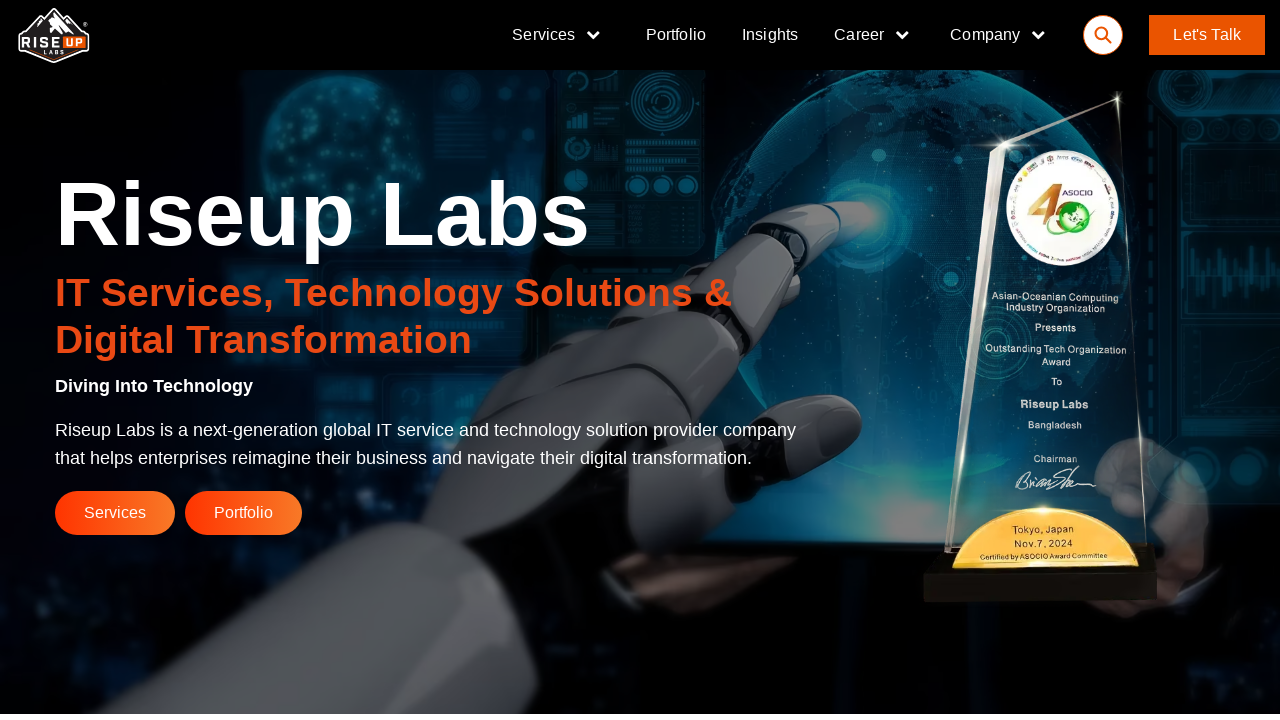

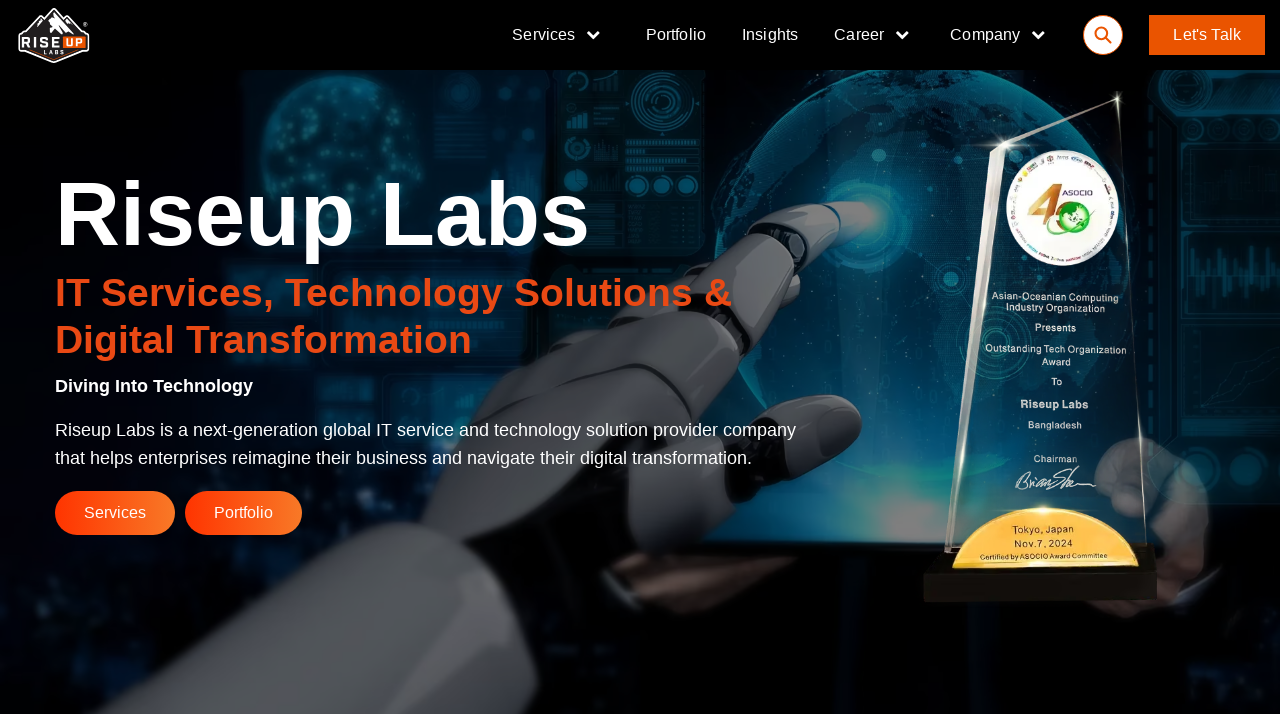